Tests adding a vegetable (Cucumber) to the shopping cart on a practice e-commerce site by finding the product in the list and clicking the ADD TO CART button

Starting URL: https://rahulshettyacademy.com/seleniumPractise/

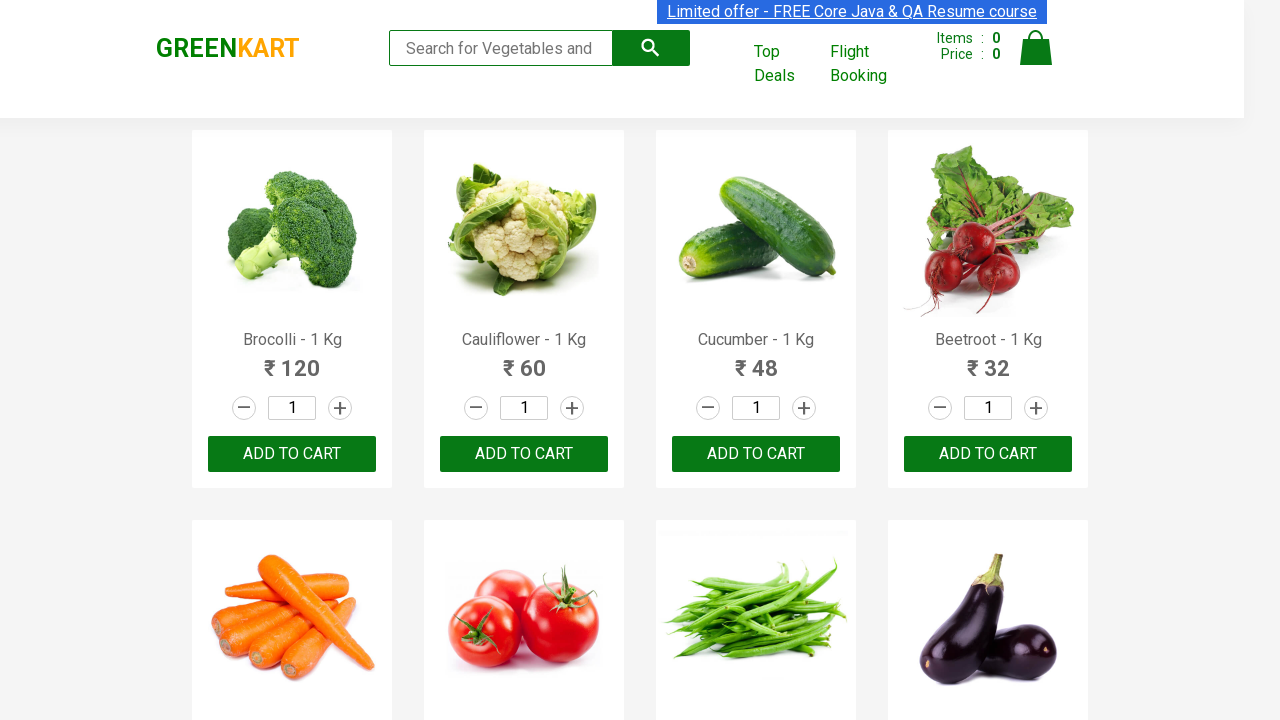

Waited for product list to load
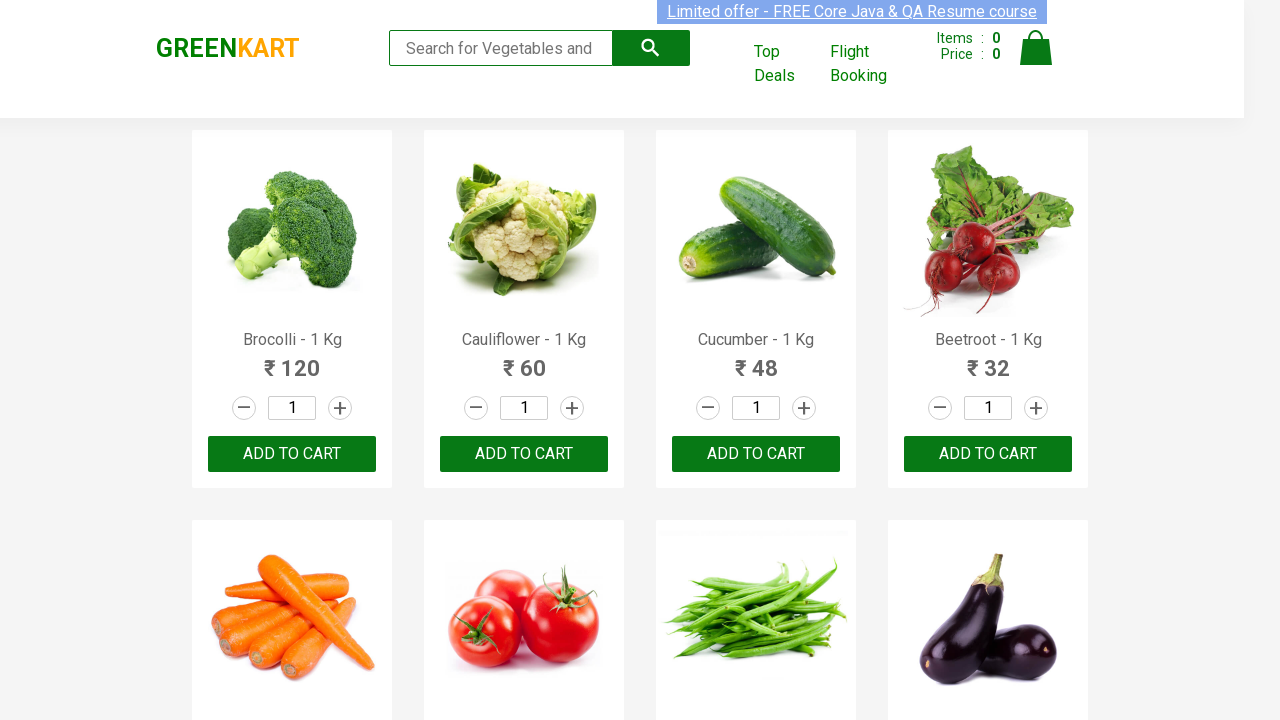

Retrieved all product name elements from the page
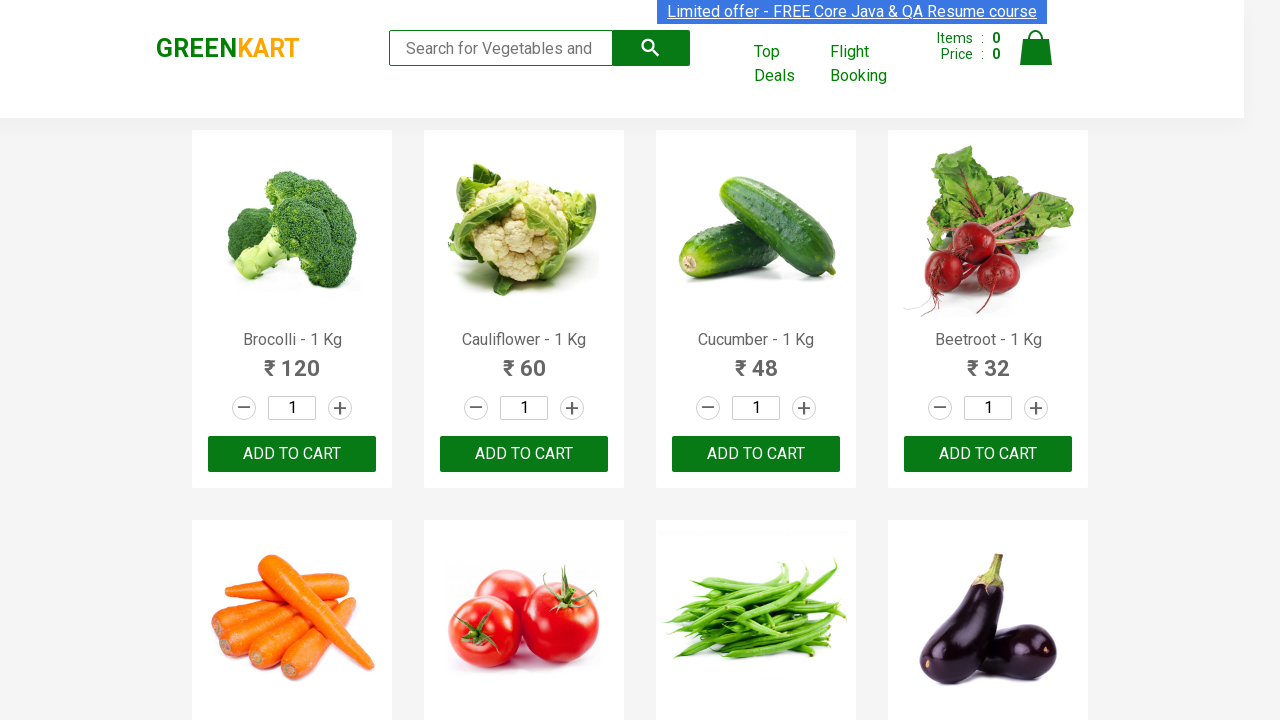

Found Cucumber in product list and clicked ADD TO CART button at (756, 454) on xpath=//div[@class='product-action']/button >> nth=2
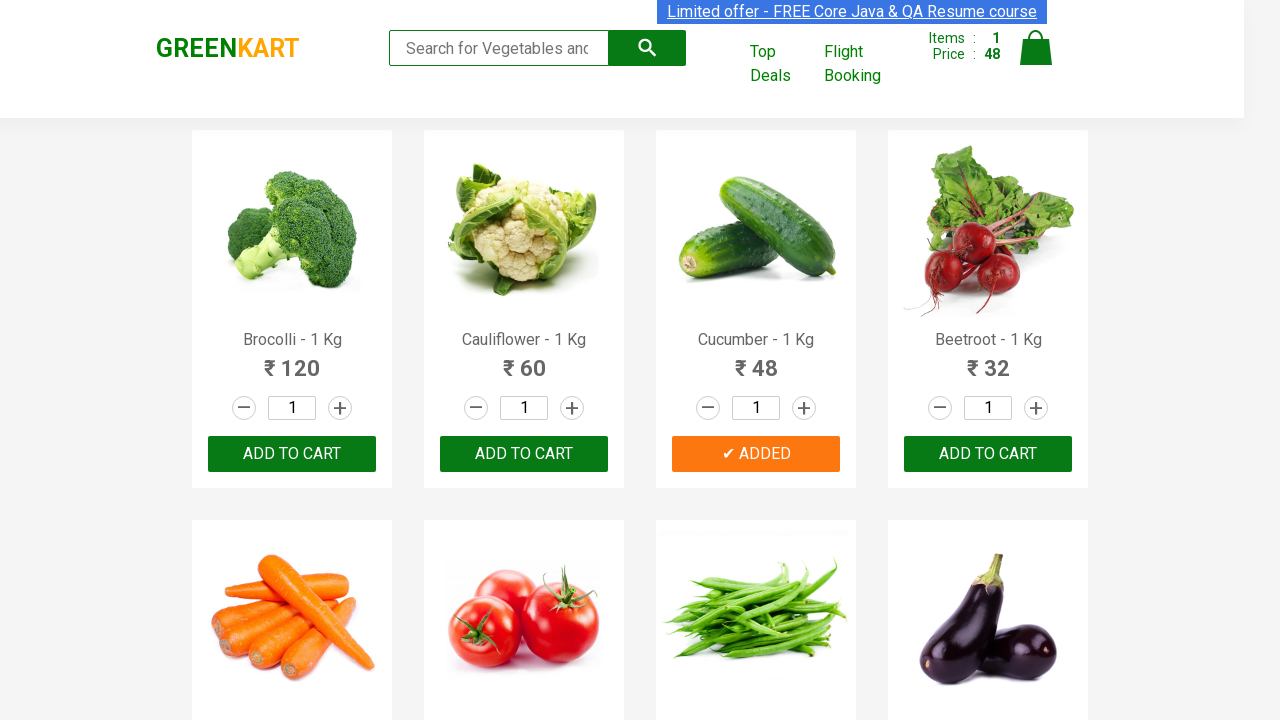

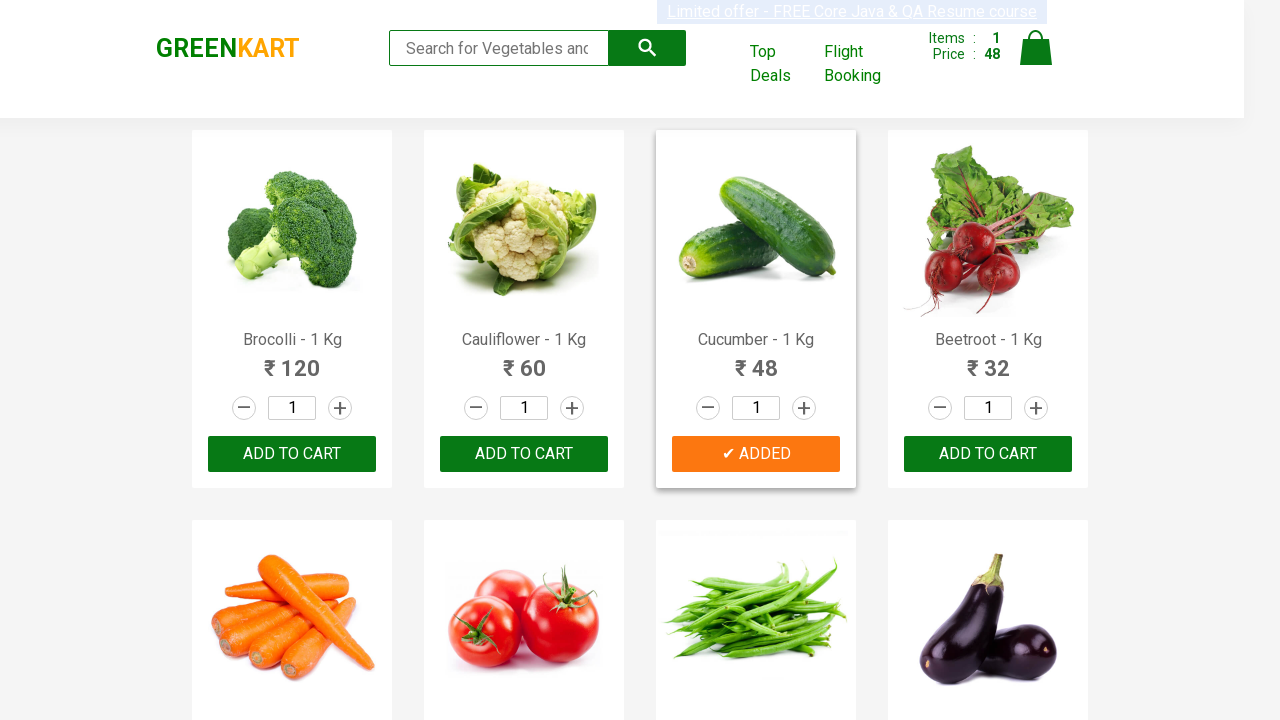